Tests the BHK Type dropdown selection on NoBroker website by clicking the dropdown and selecting the first option using keyboard navigation

Starting URL: https://www.nobroker.in/

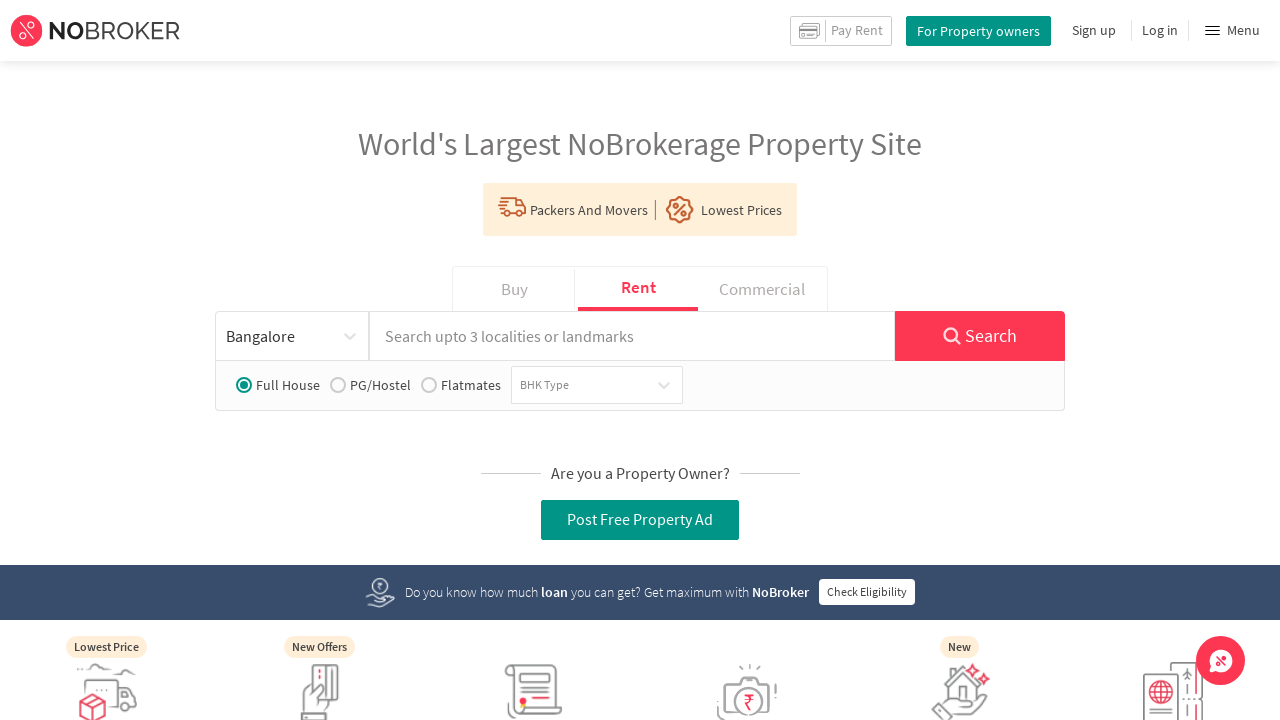

Clicked on BHK Type dropdown at (544, 385) on xpath=//div[text()='BHK Type']
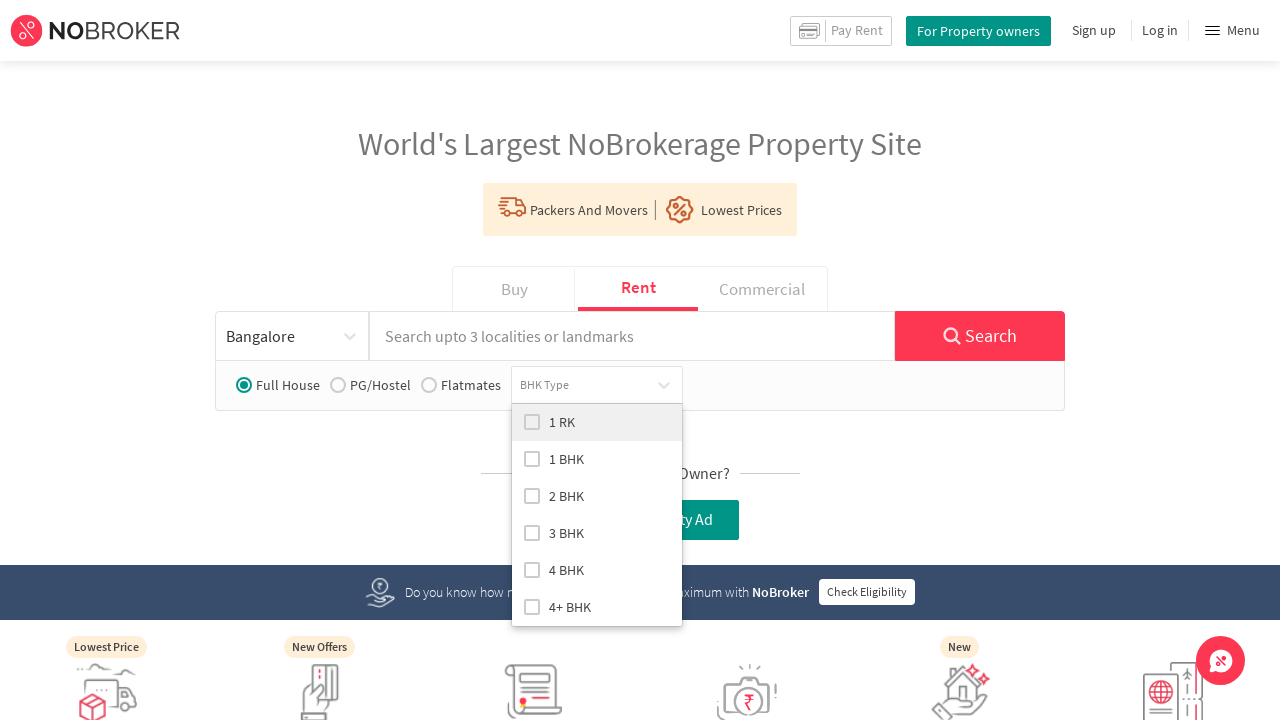

Waited for dropdown to be visible
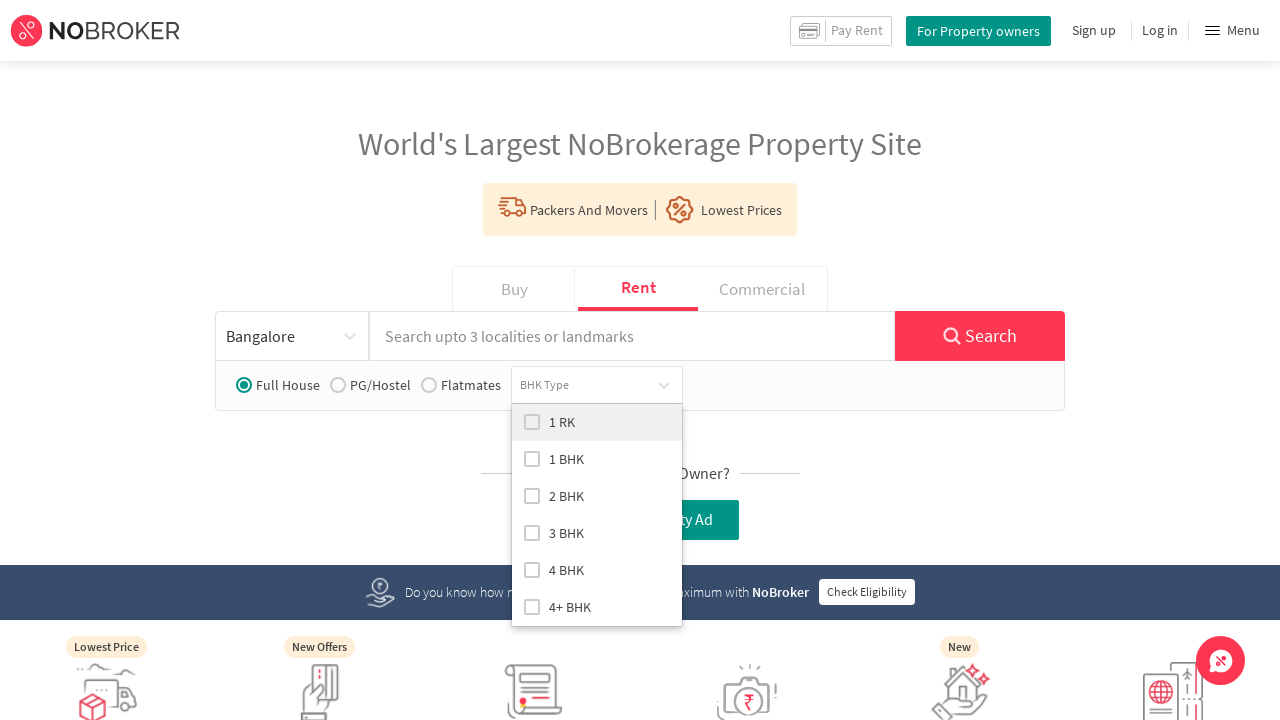

Pressed Home key to navigate to first dropdown option
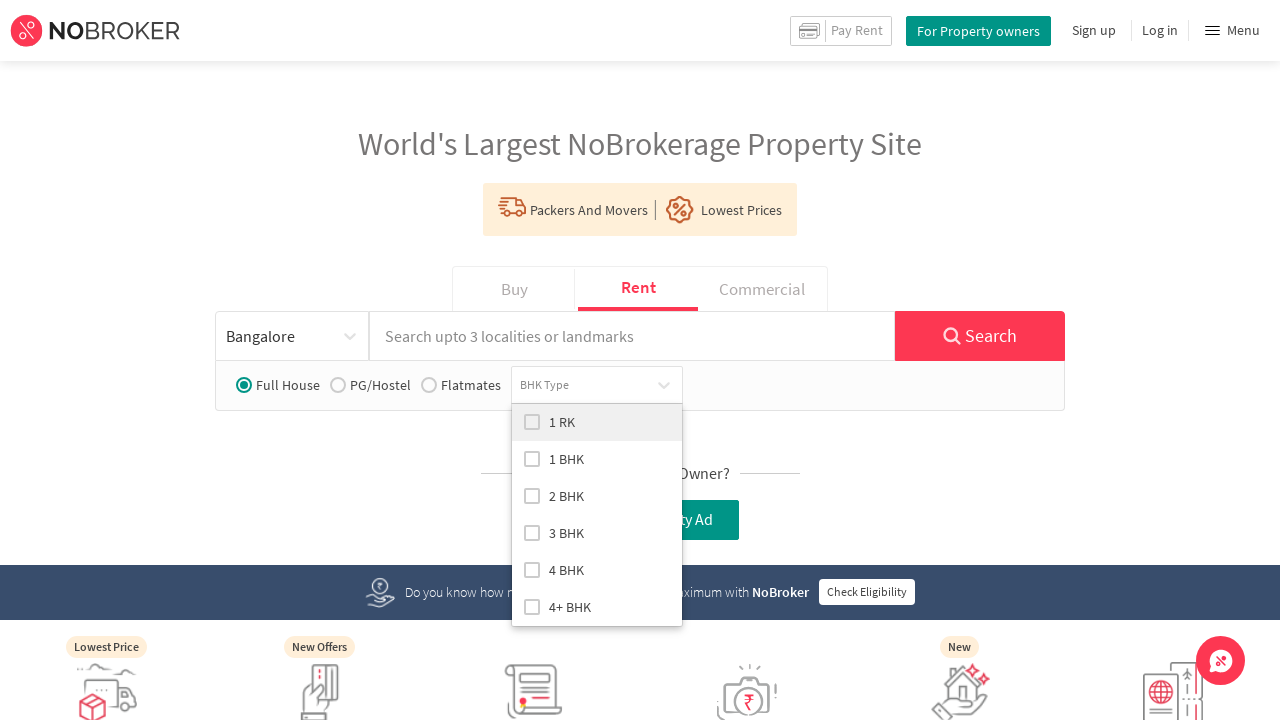

Pressed Enter to select the first BHK Type option
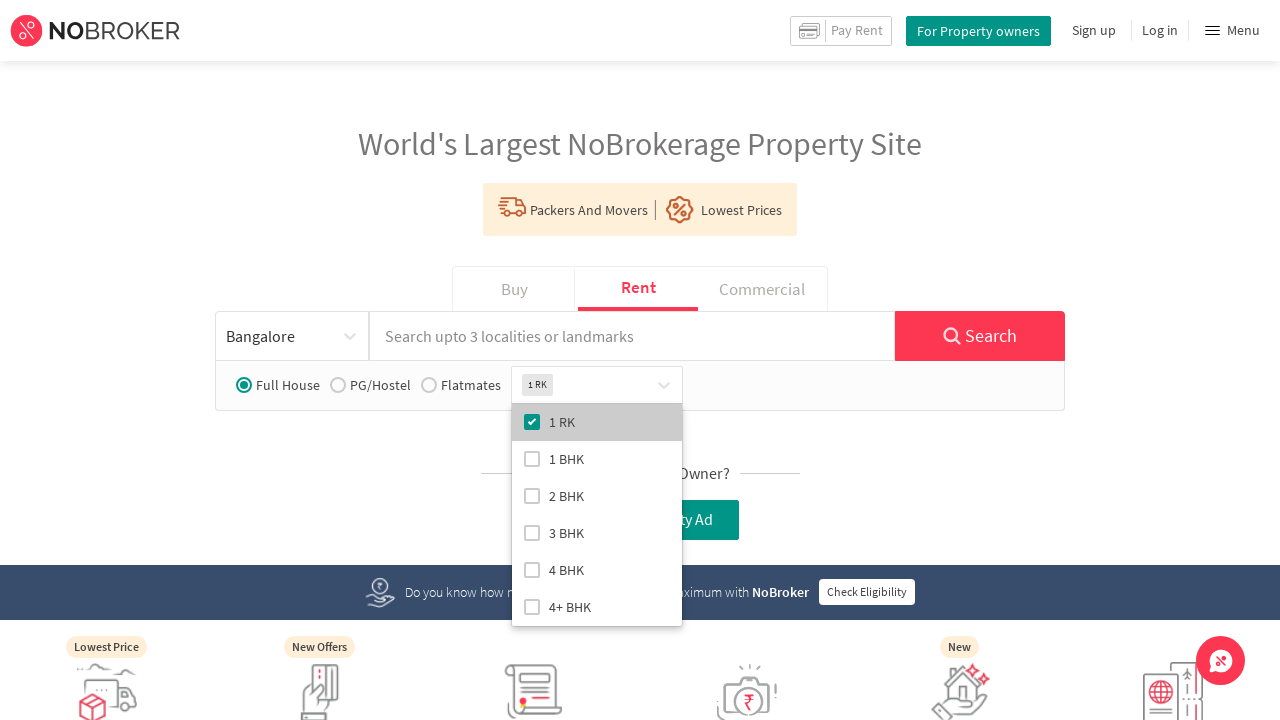

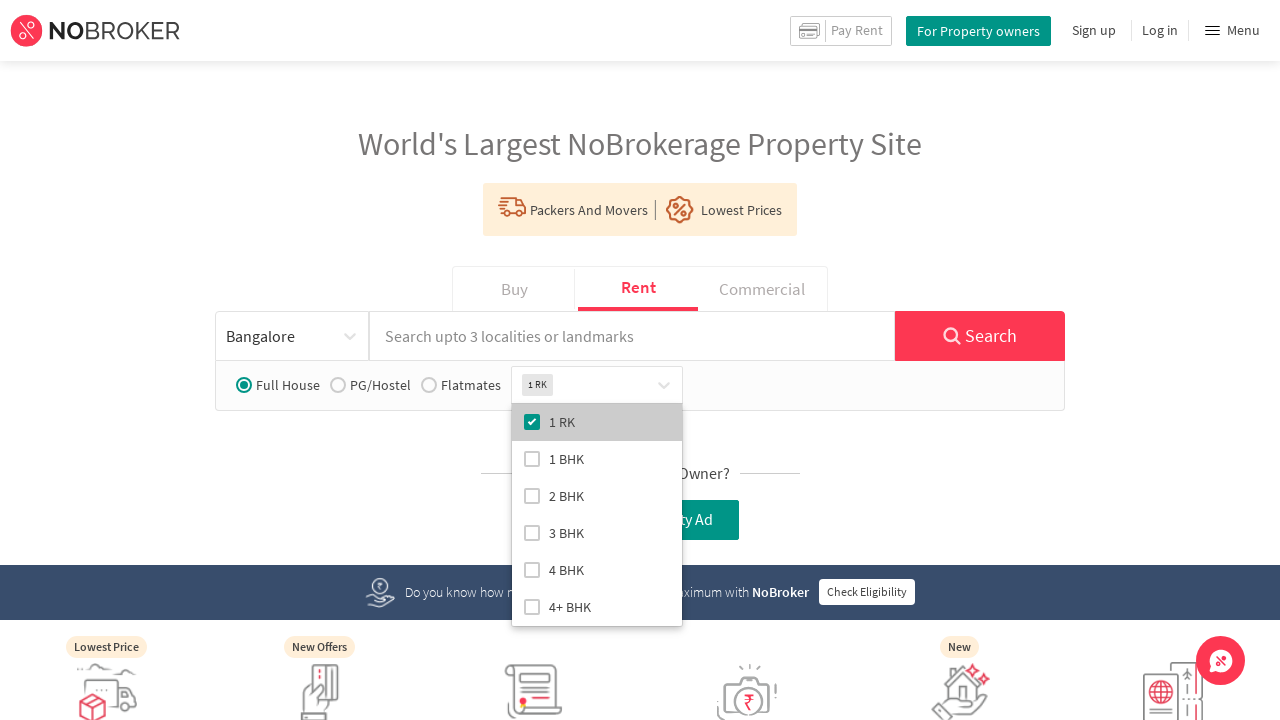